Tests dropdown selection functionality by selecting options by value and by index

Starting URL: http://the-internet.herokuapp.com/dropdown

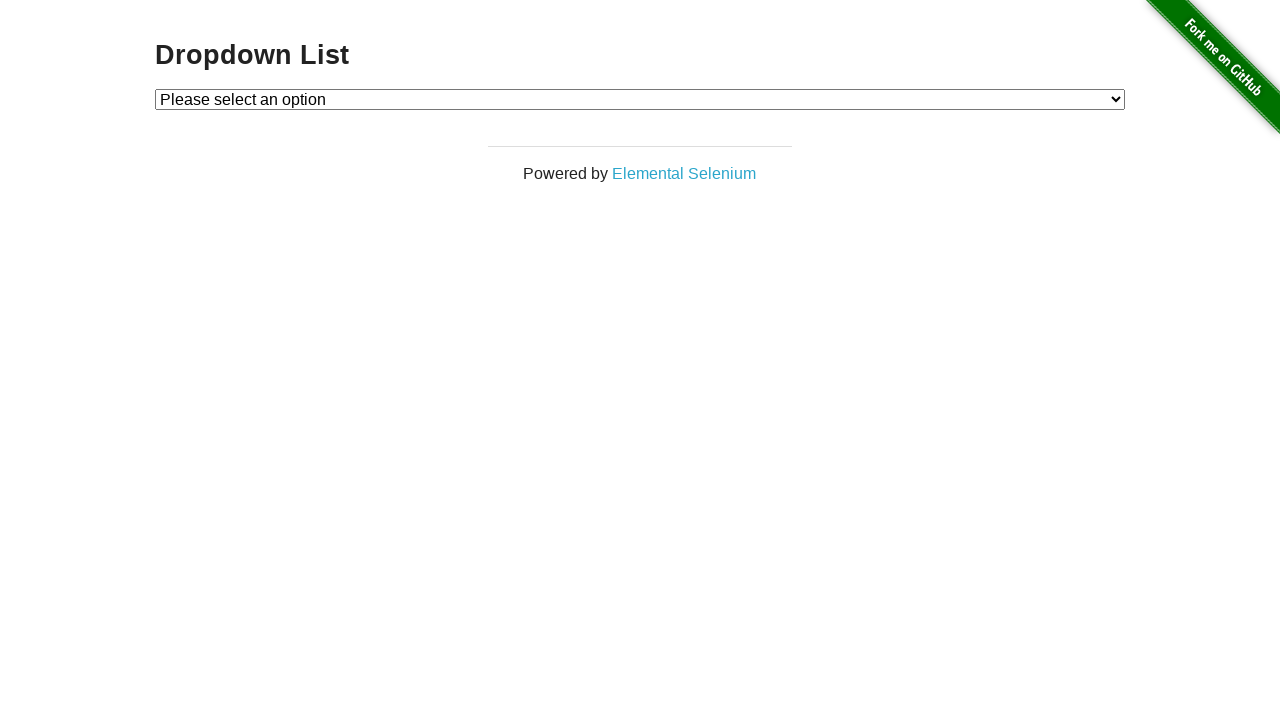

Selected dropdown option with value '1' on #dropdown
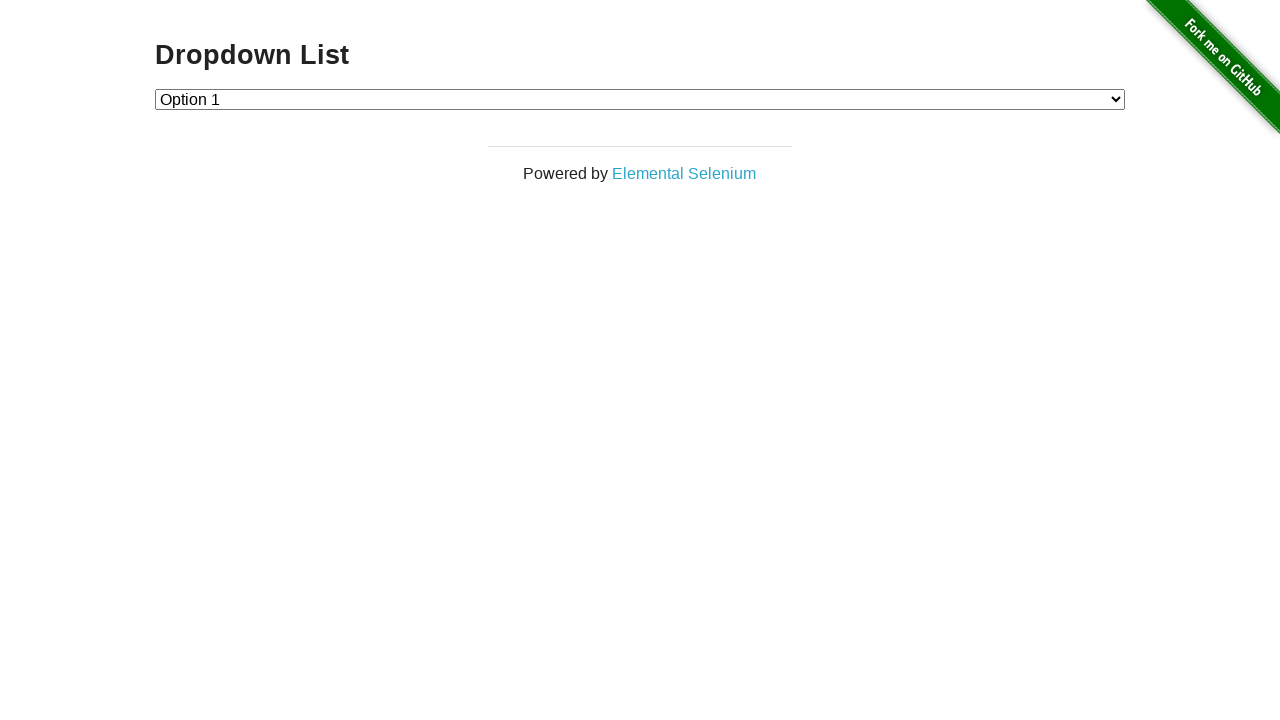

Waited 1000ms before next action
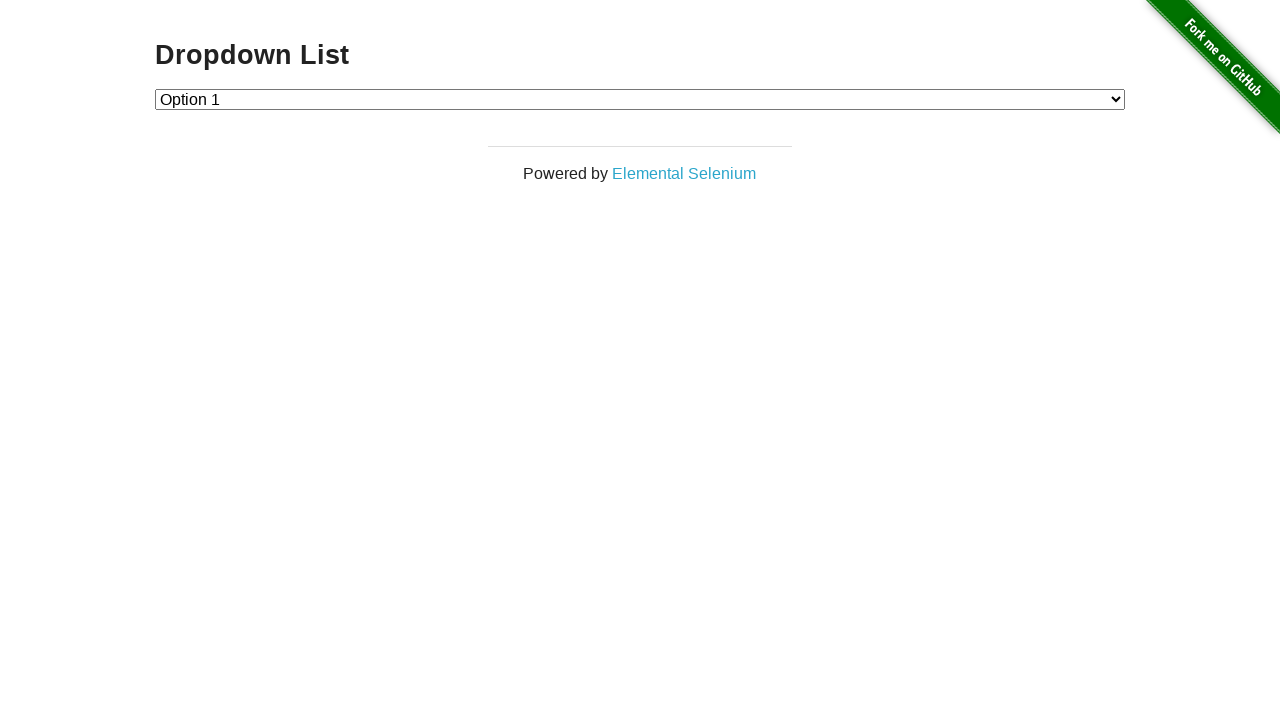

Selected dropdown option at index 2 (Option 2) on #dropdown
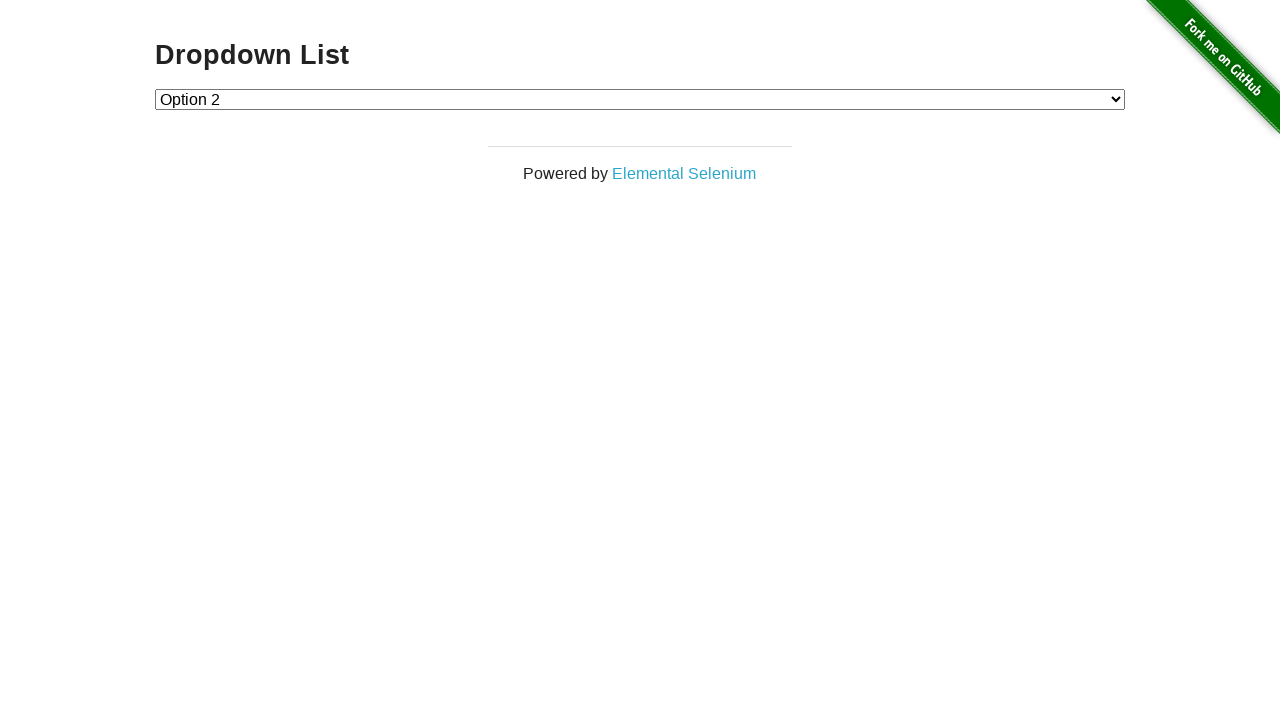

Retrieved selected option text: 'Option 2'
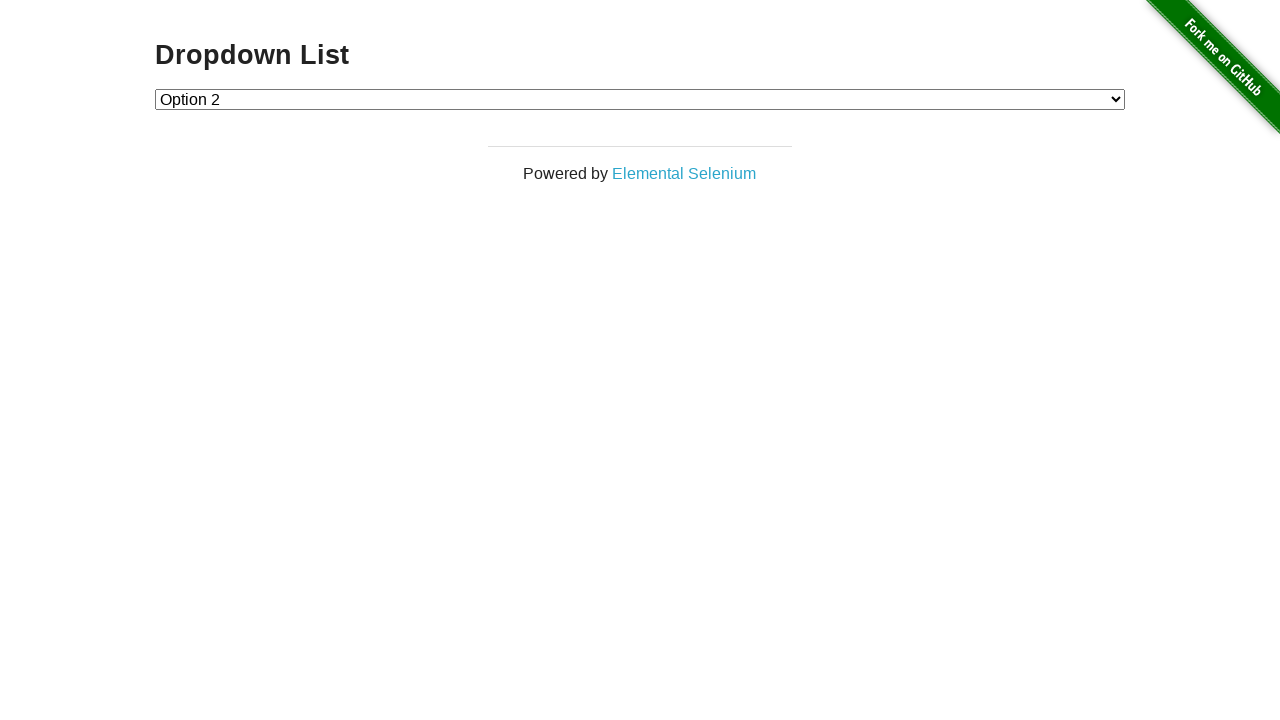

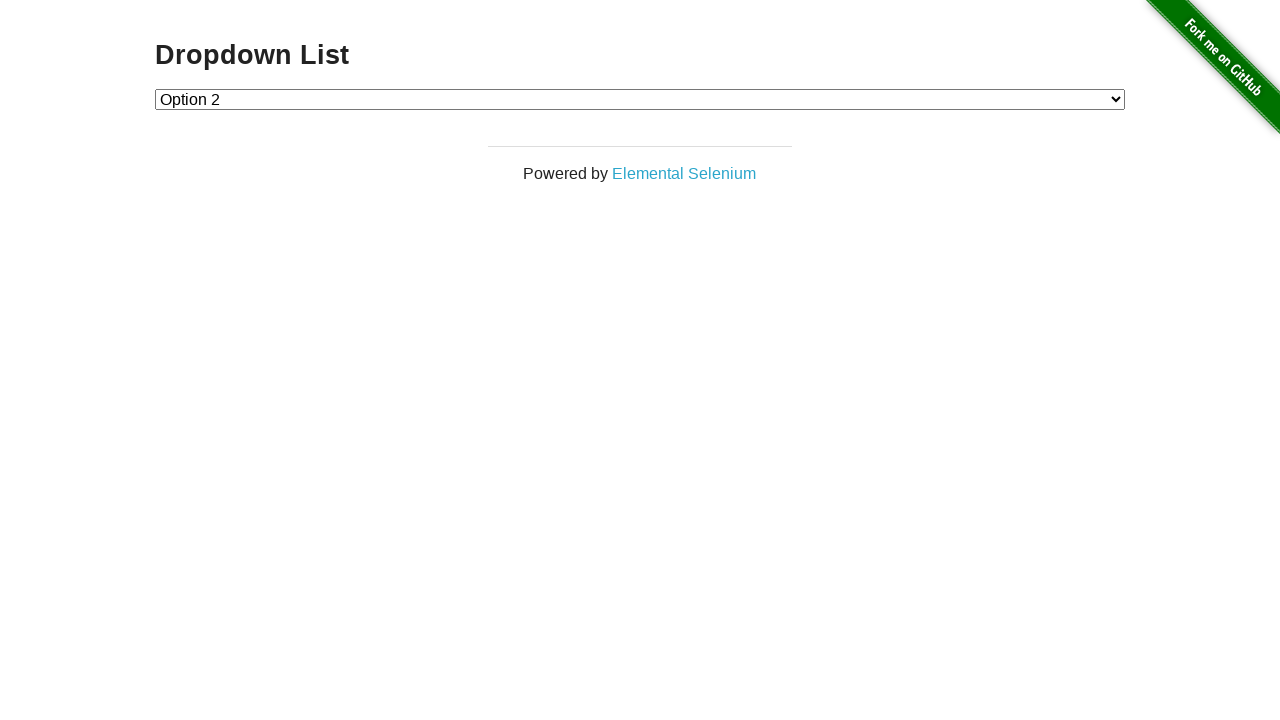